Navigates to random.org's integer sets generator page with specific parameters and waits for the list elements to load on the page.

Starting URL: https://www.random.org/integer-sets/?sets=10&num=1000&min=1&max=1000&commas=on&order=random&format=html&rnd=new

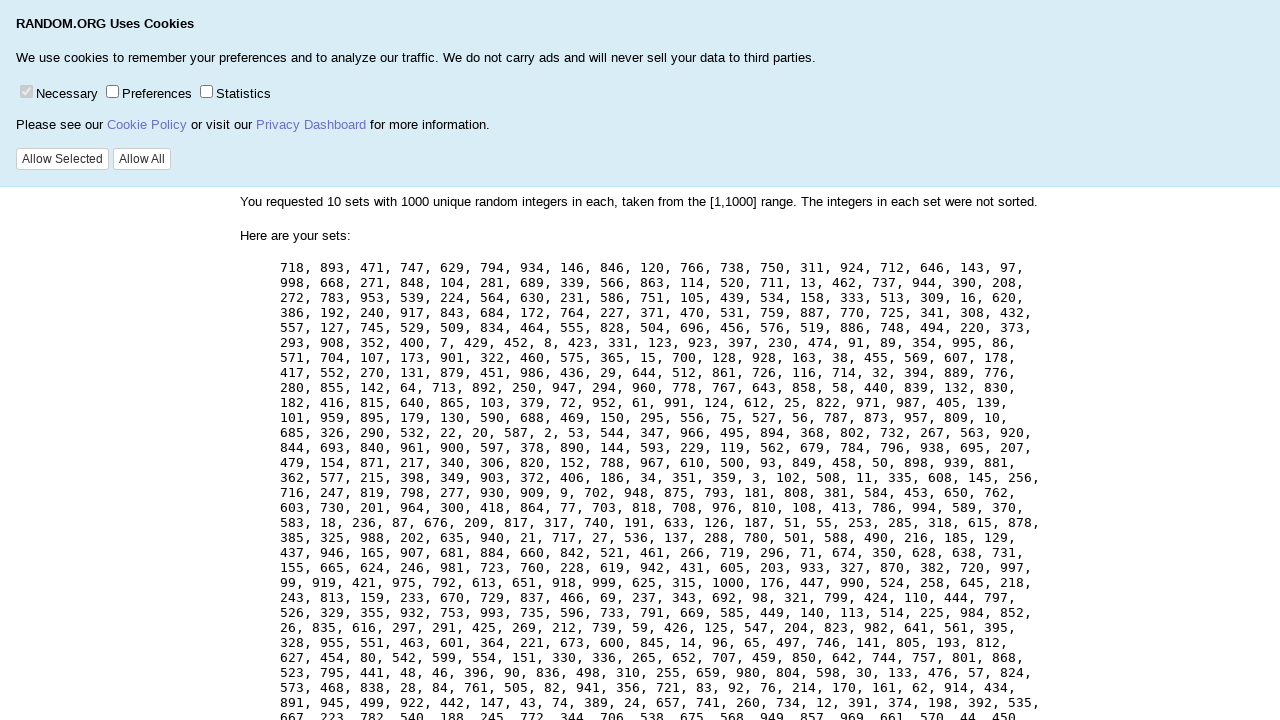

Navigated to random.org integer sets generator page with parameters: 10 sets, 1000 numbers, min=1, max=1000
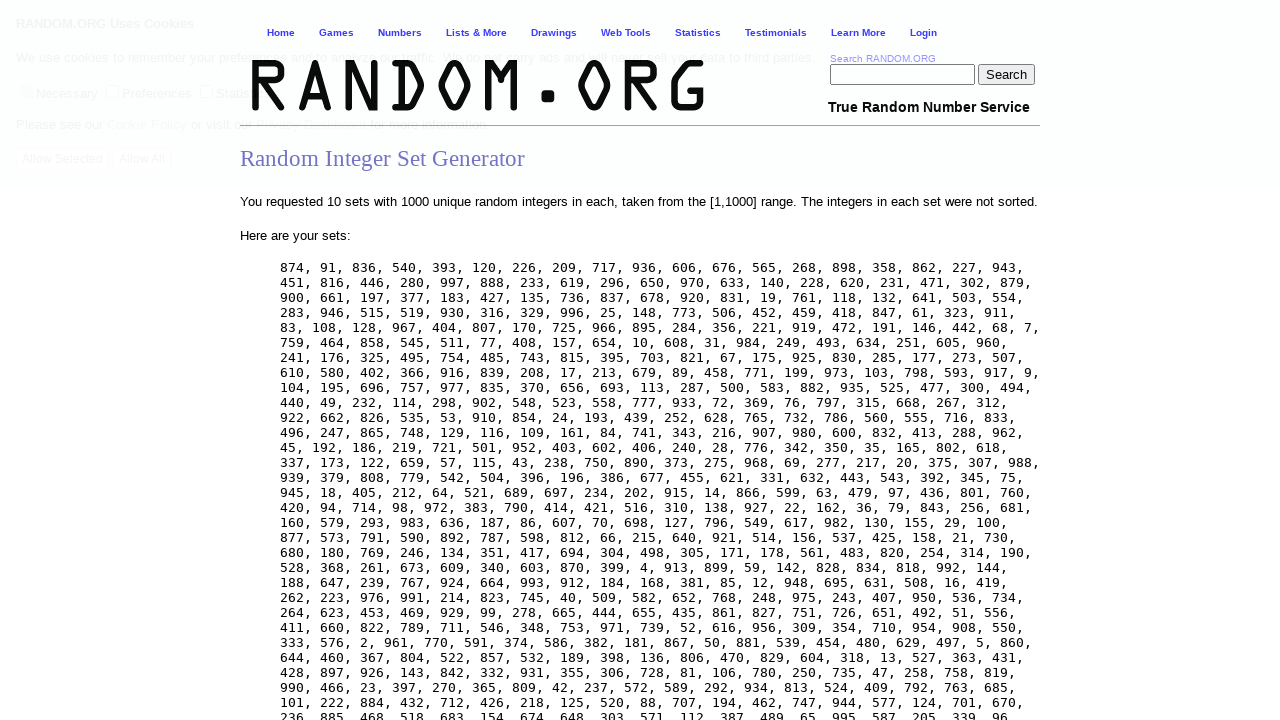

List elements loaded on the page
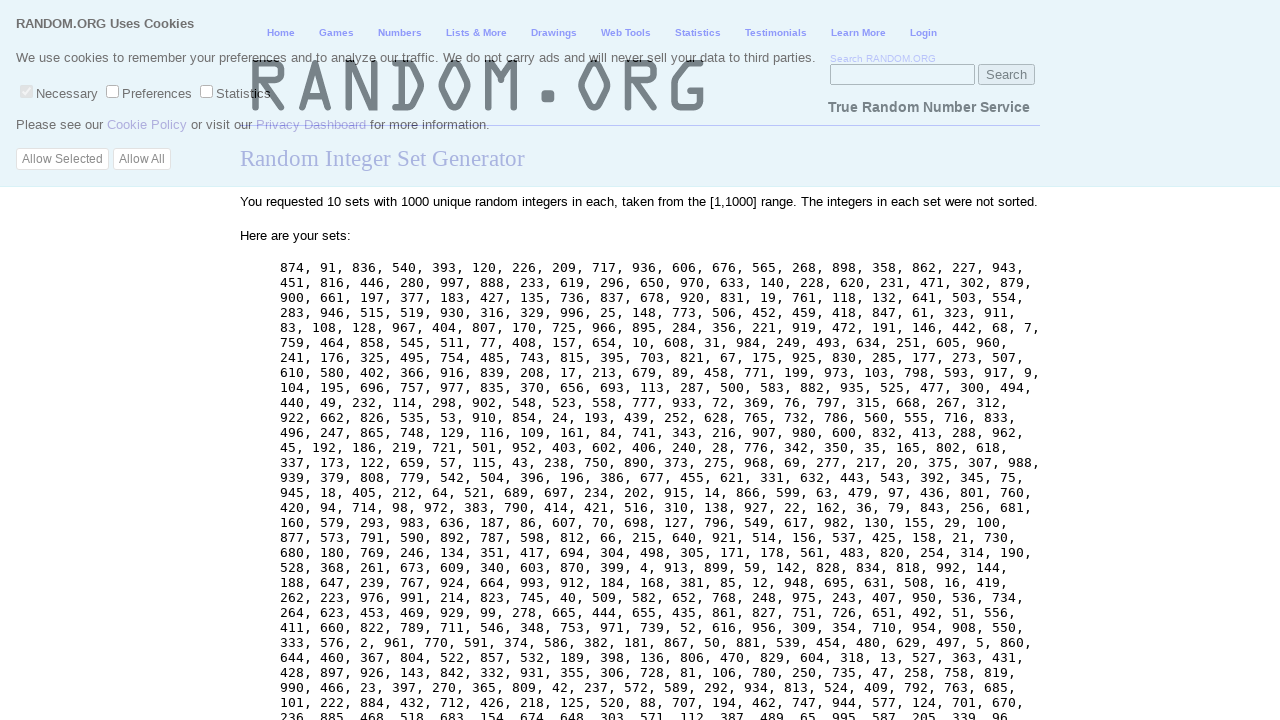

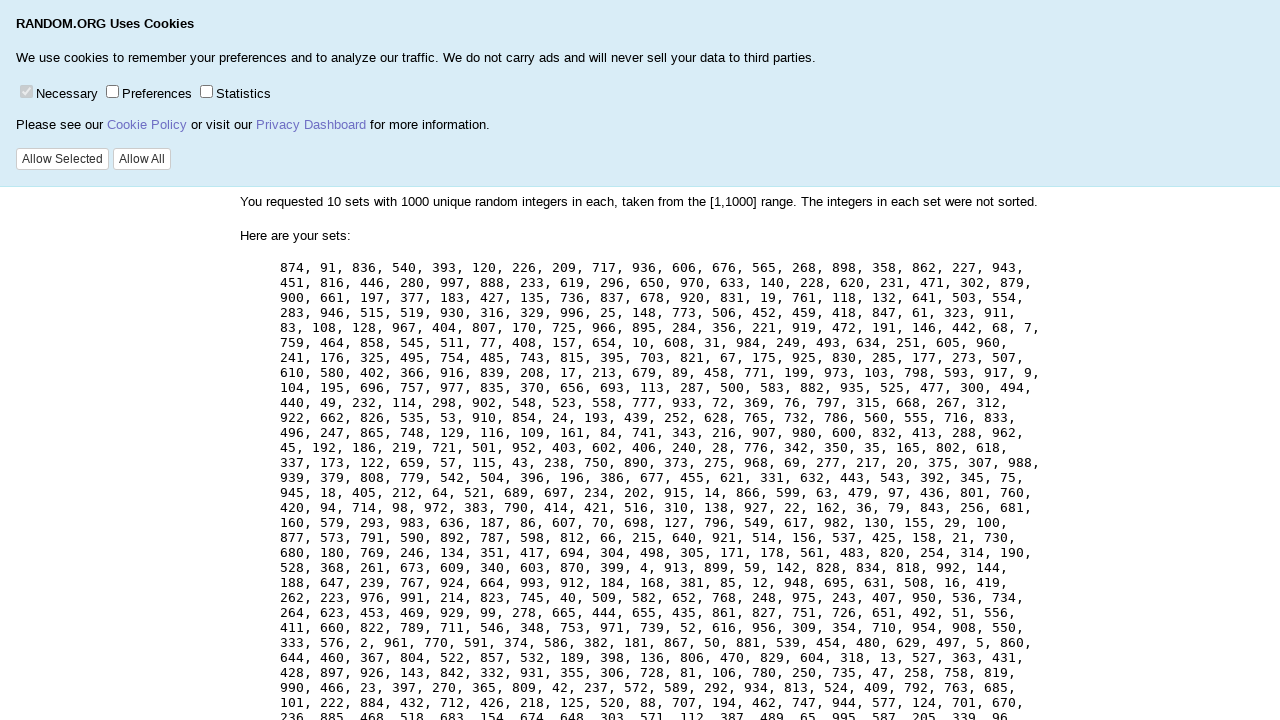